Tests explicit wait functionality by waiting for a price to become 100, then clicking a book button, reading a value, calculating a logarithmic result, filling it into a form, and submitting.

Starting URL: http://suninjuly.github.io/explicit_wait2.html

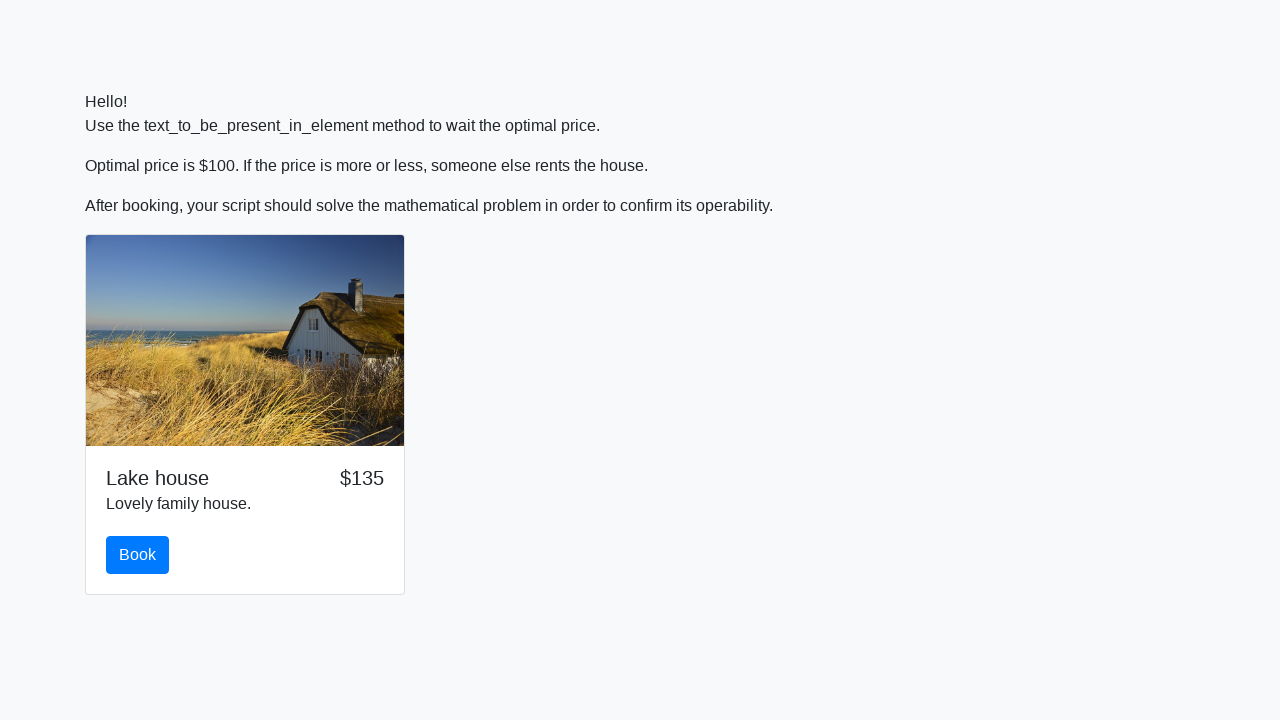

Waited for price element to contain '100'
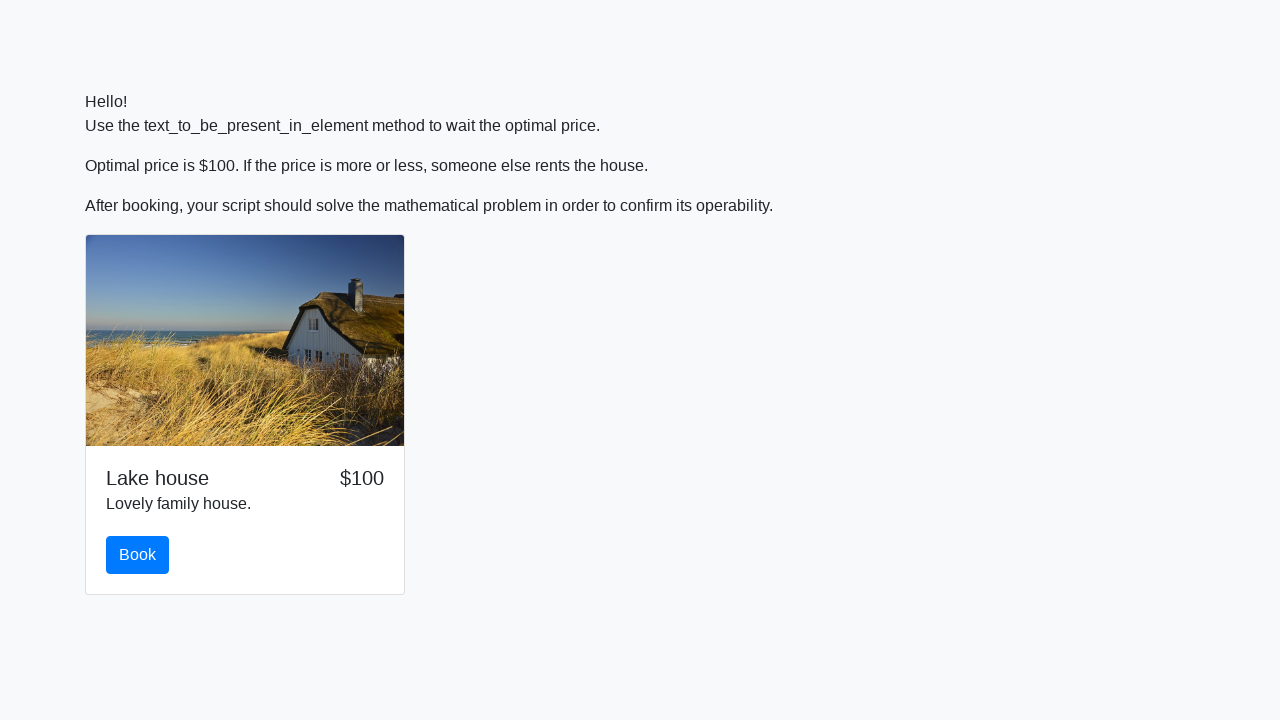

Clicked the book button at (138, 555) on #book
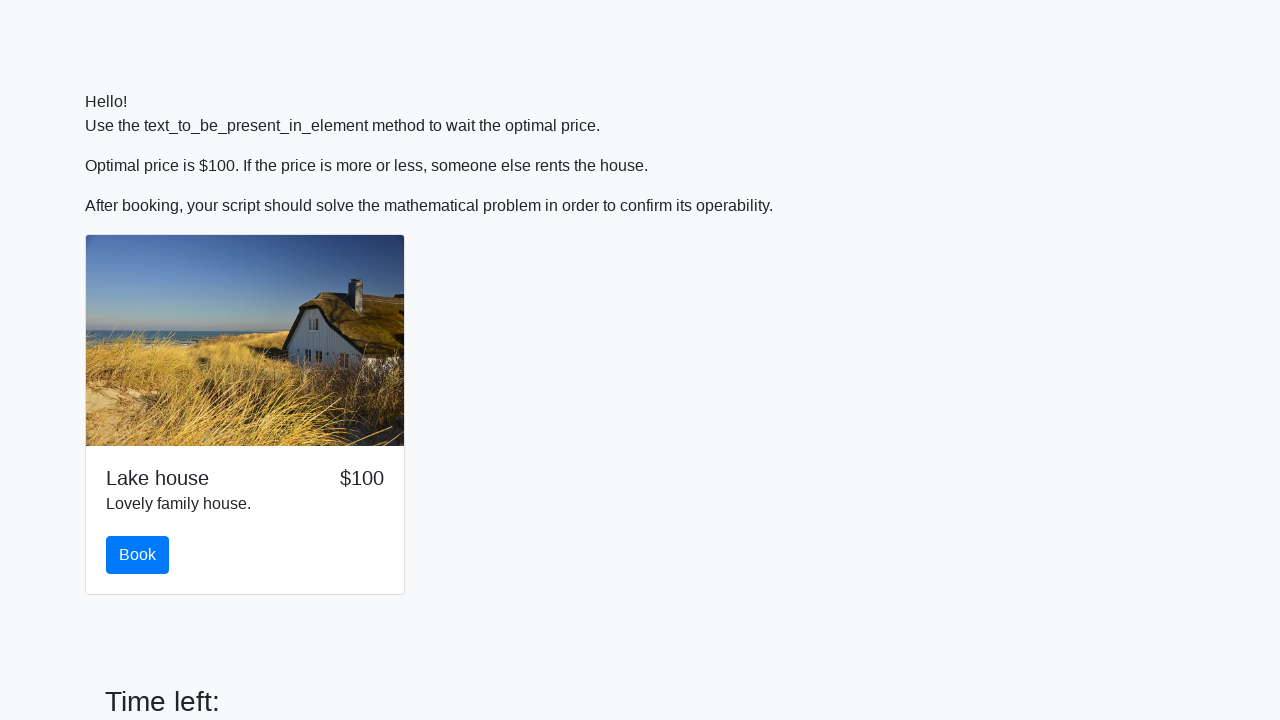

Retrieved input value: 586
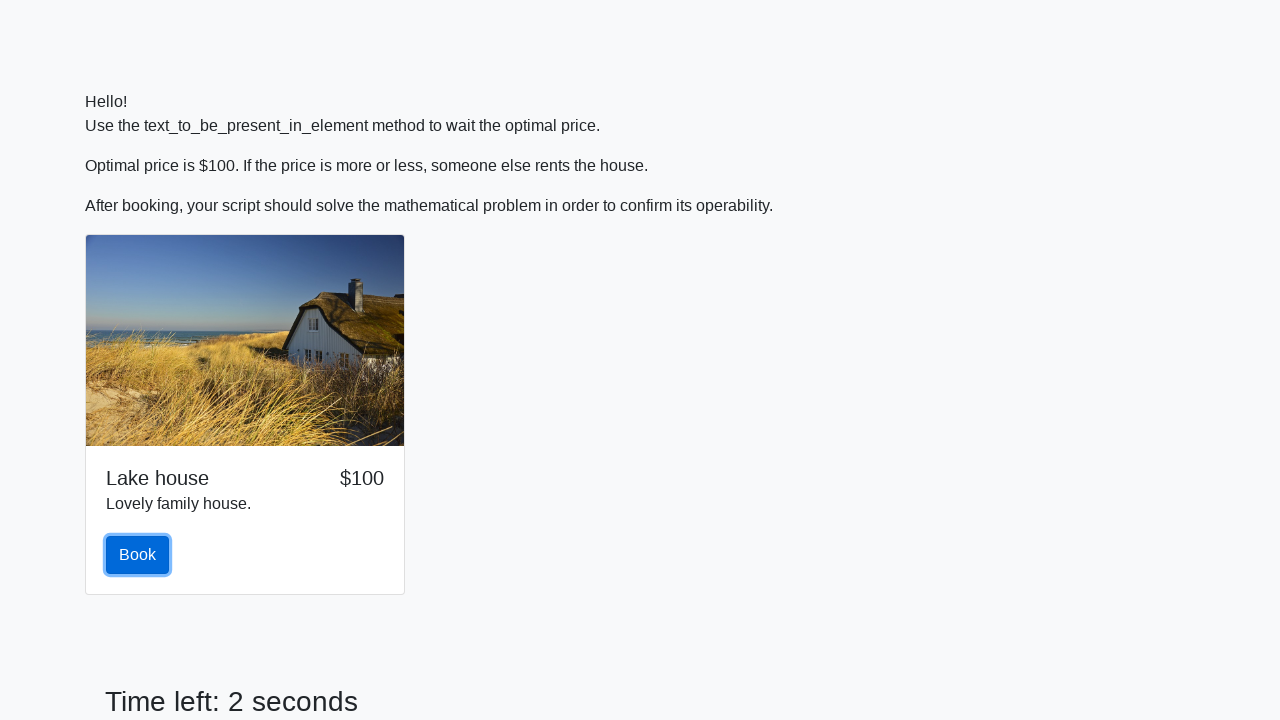

Calculated logarithmic result: 2.4805786893863866
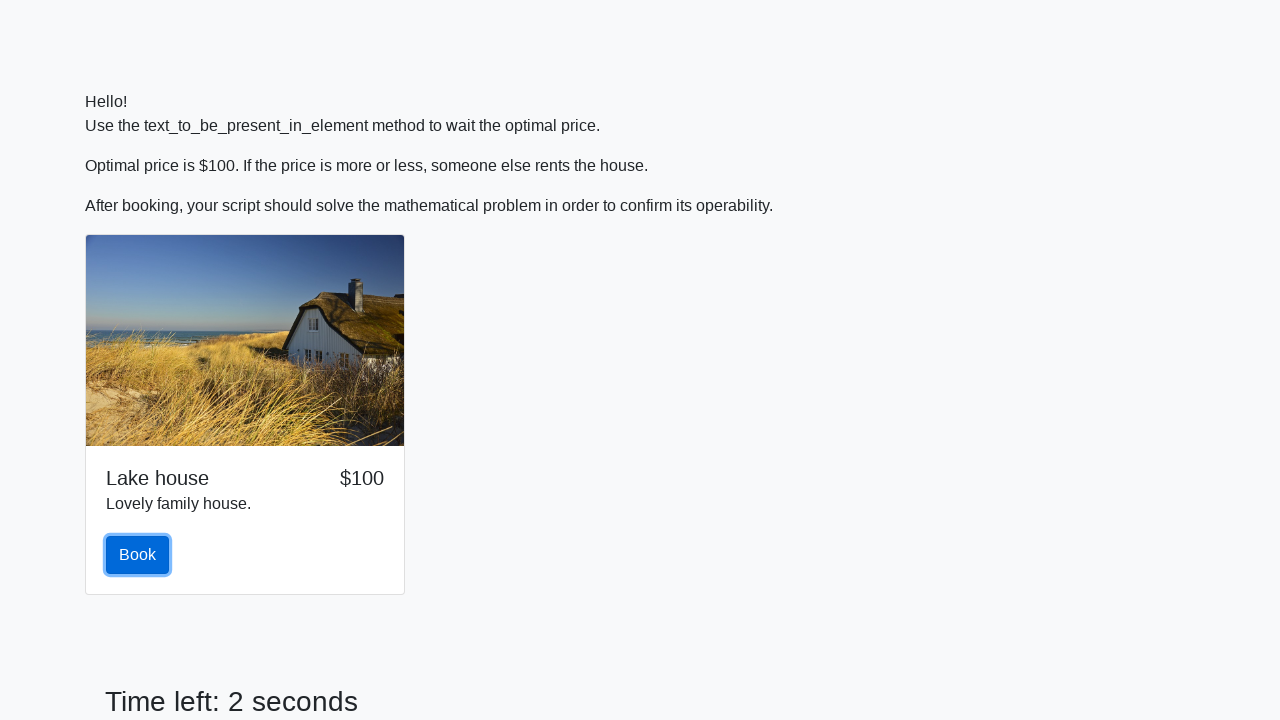

Filled calculated value into form field on .form-control
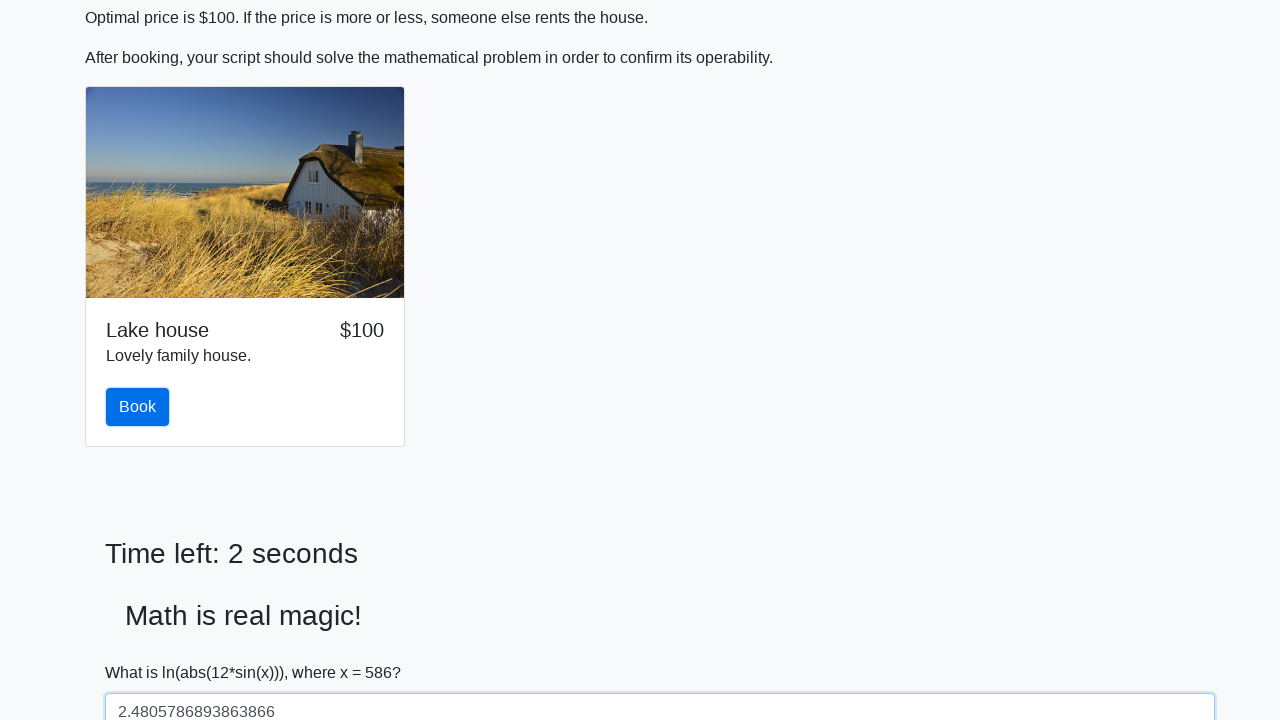

Clicked the submit button at (143, 651) on button[type='submit']
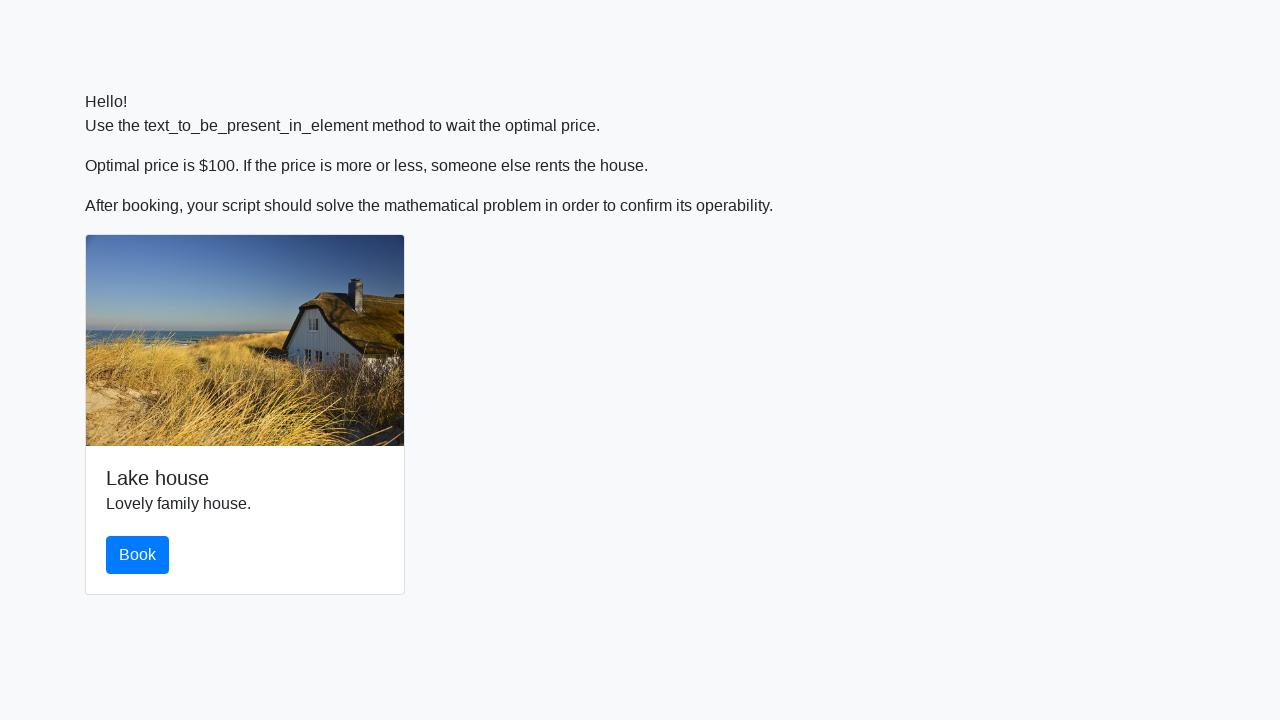

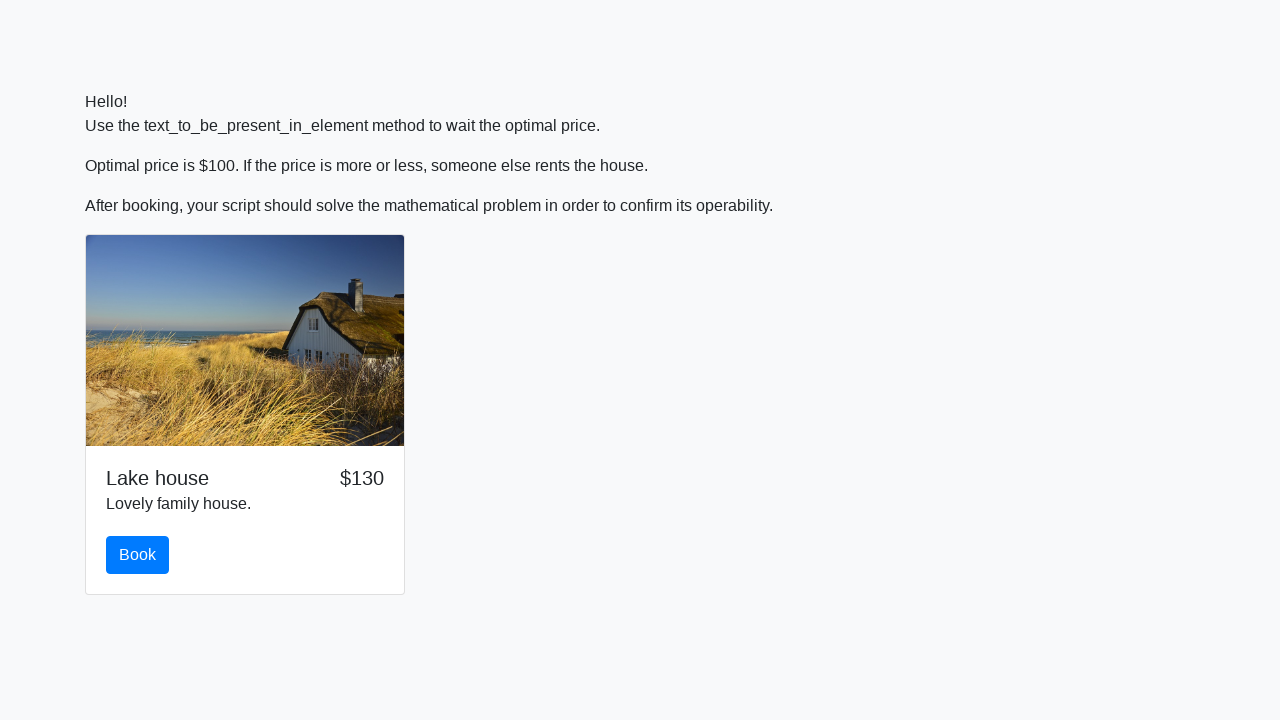